Tests JavaScript prompt dialog by clicking a button, entering text in the prompt, accepting it, and verifying the text appears in the result

Starting URL: https://the-internet.herokuapp.com/javascript_alerts

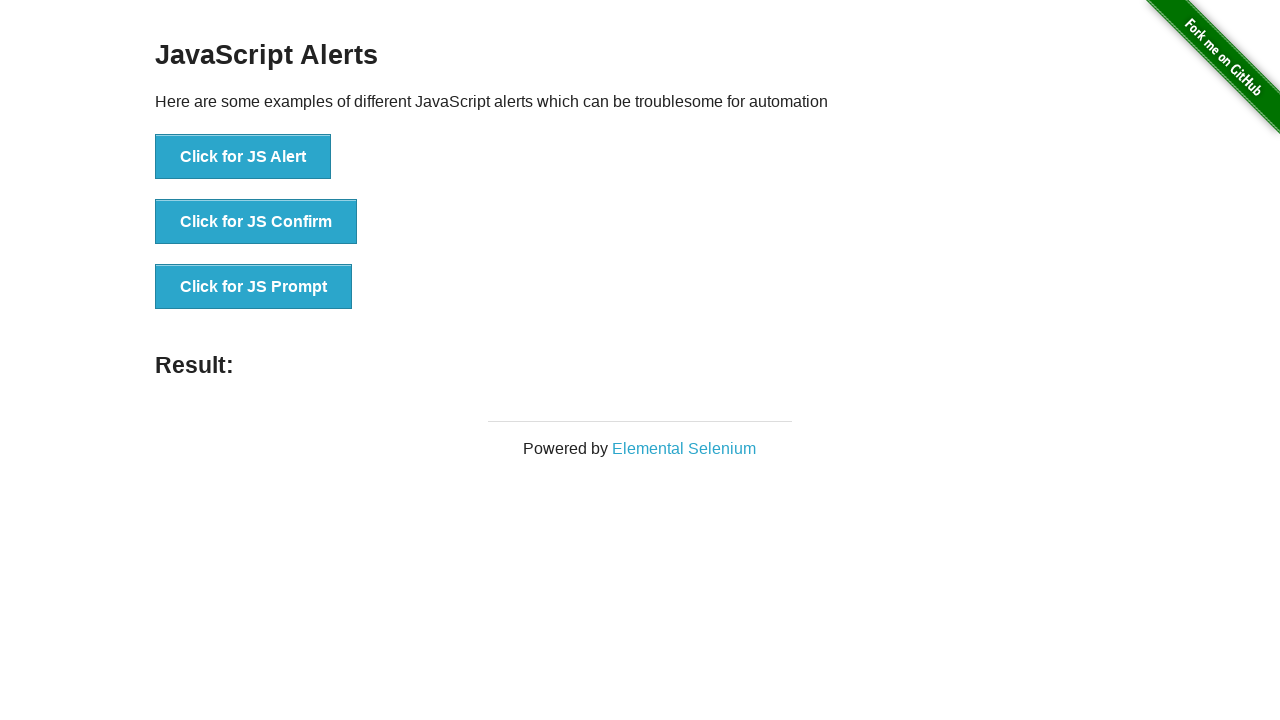

Set up dialog handler to accept prompt with text 'TestUser123'
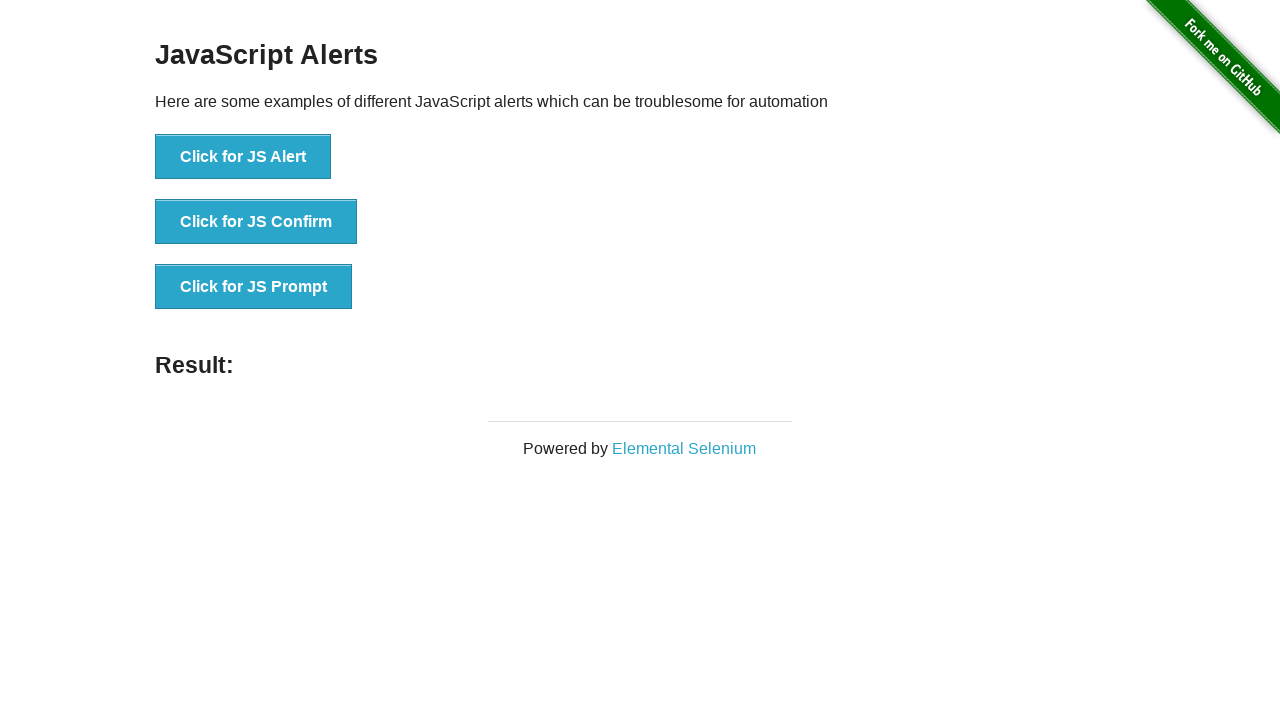

Clicked JavaScript prompt button at (254, 287) on button[onclick='jsPrompt()']
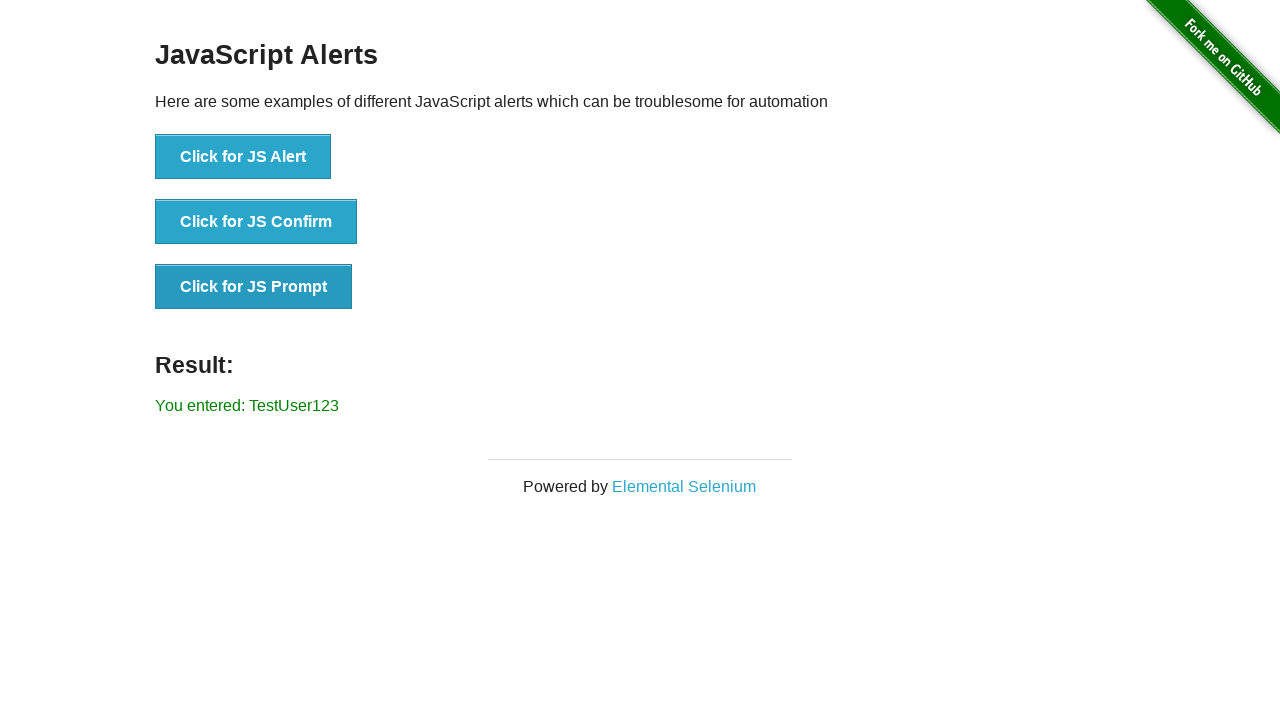

Retrieved result text from #result element
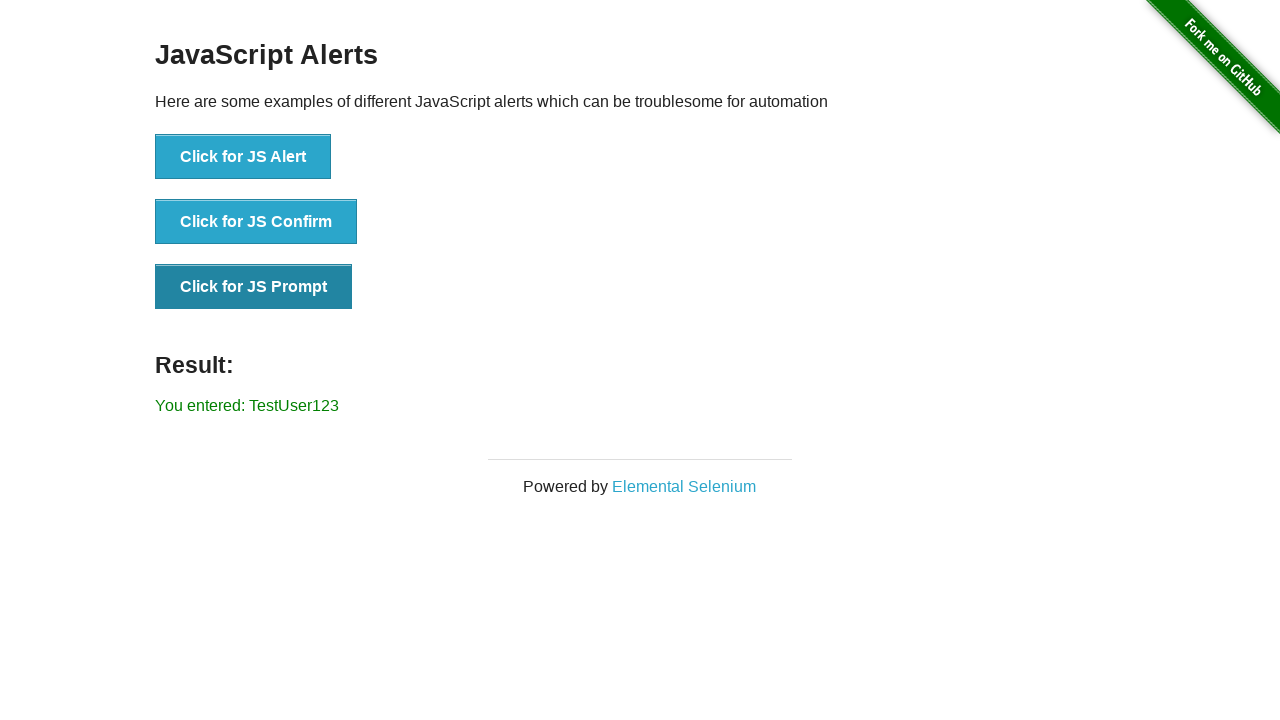

Verified that 'TestUser123' is present in the result text
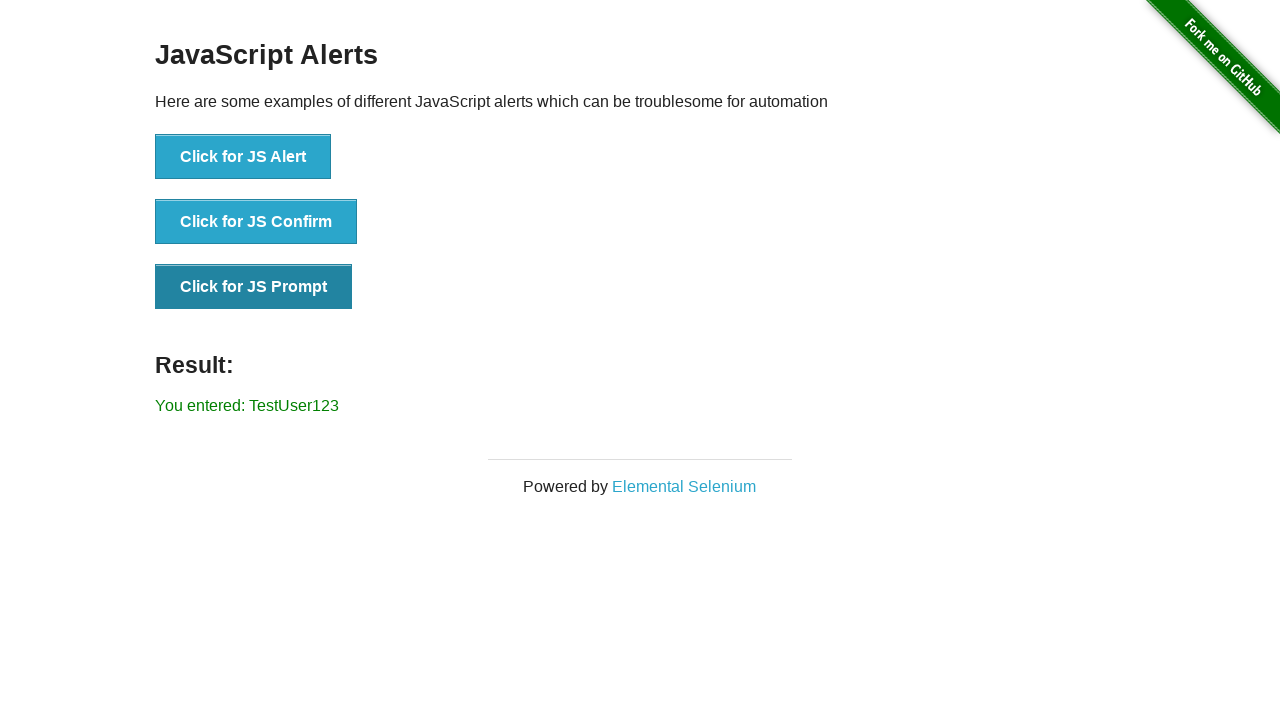

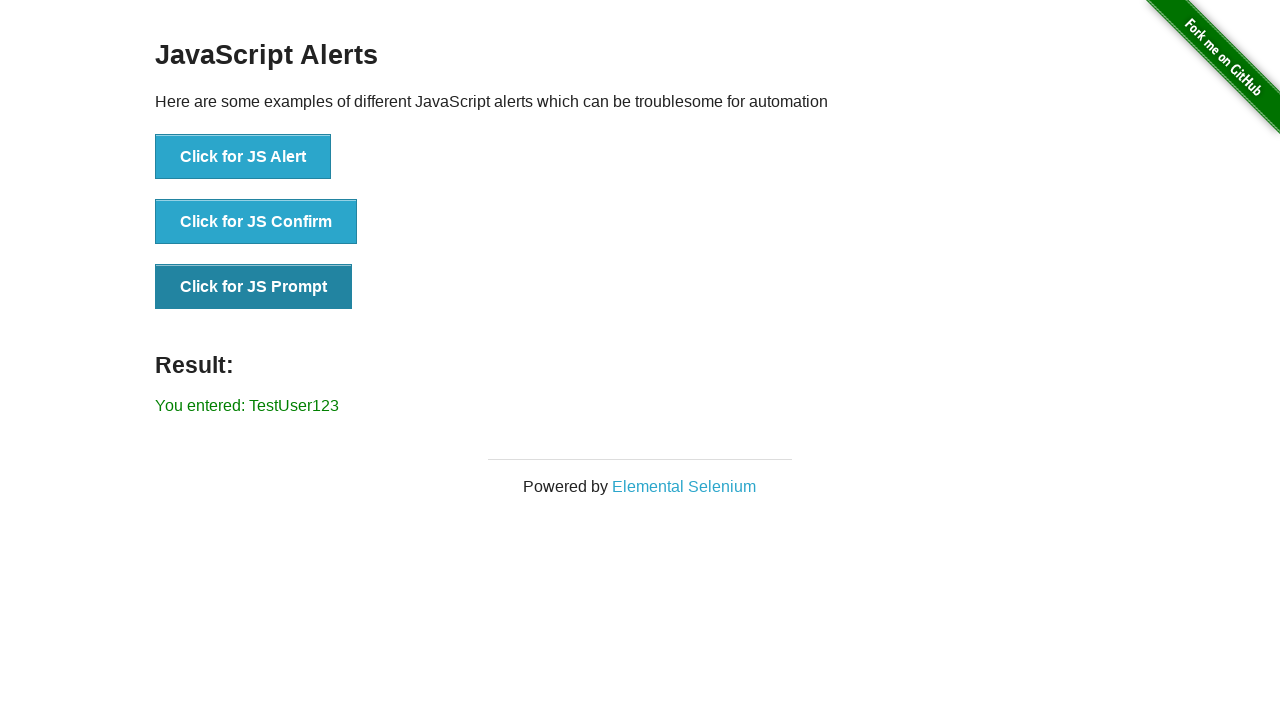